Tests input field by entering text using CSS selector and verifying the placeholder attribute

Starting URL: https://www.qa-practice.com/elements/input/simple

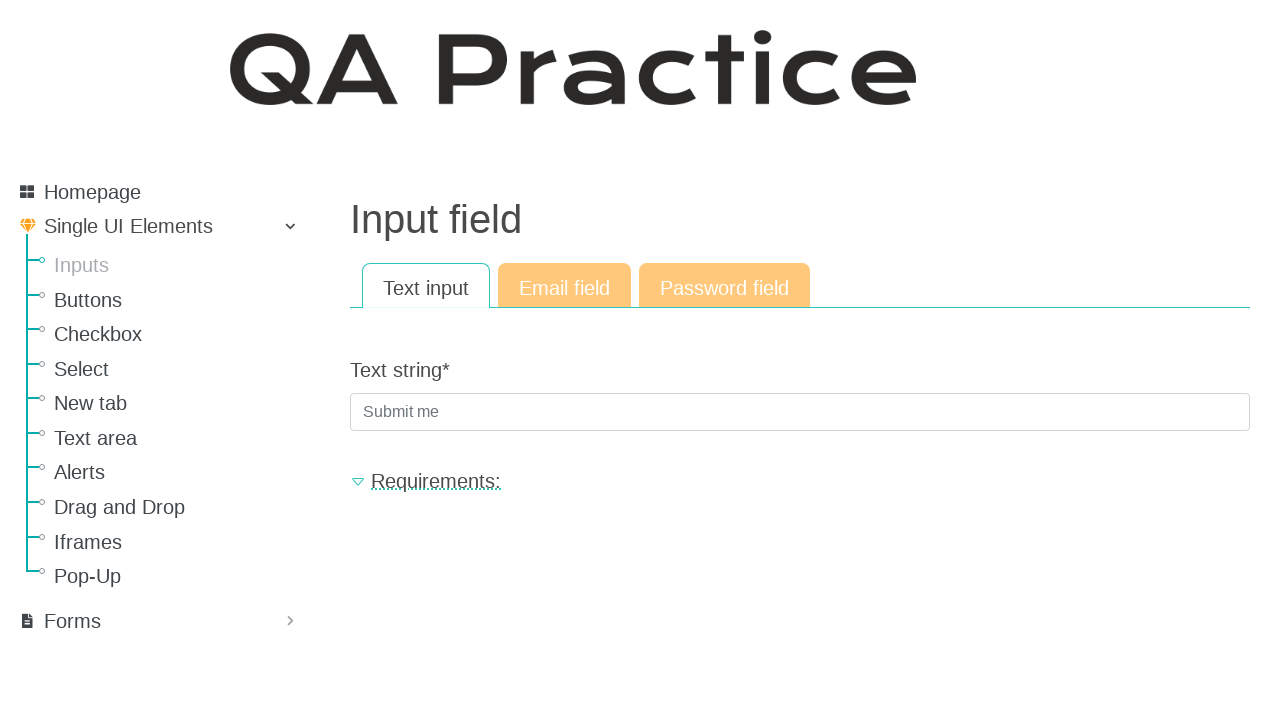

Filled input field with 'randomtestdata789' using CSS selector '.form-control' on .form-control
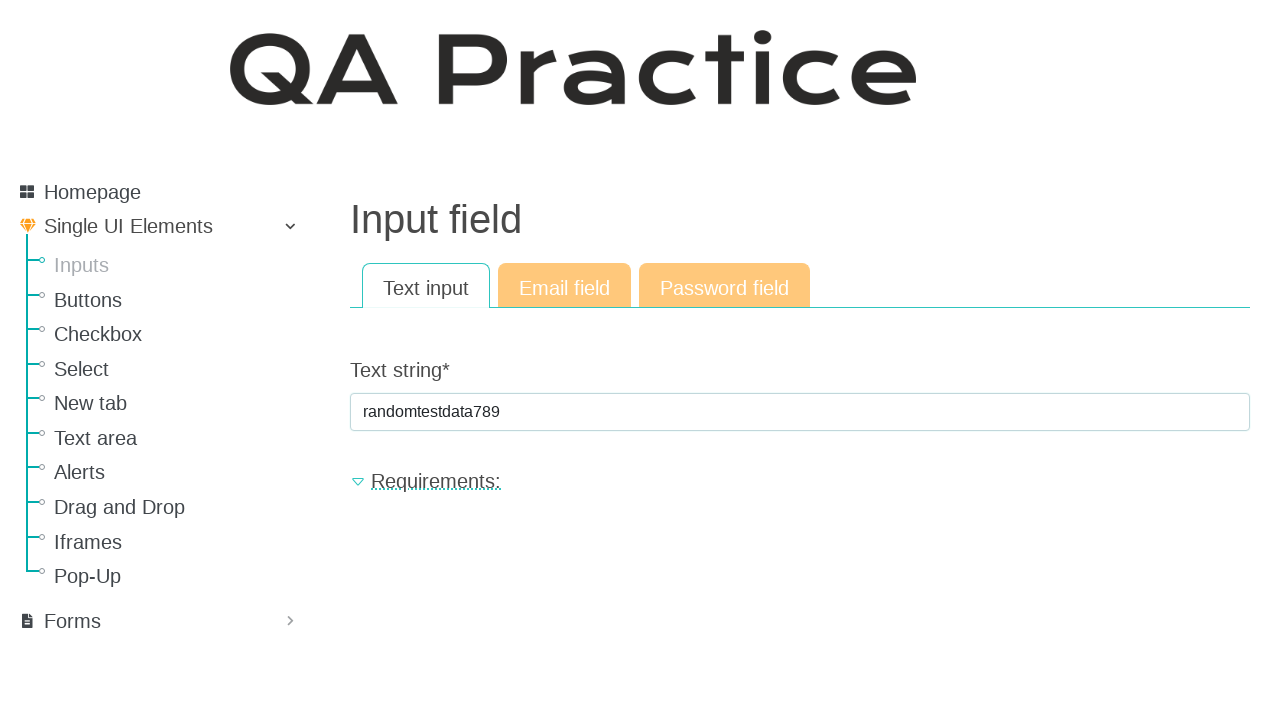

Verified input field is present and loaded
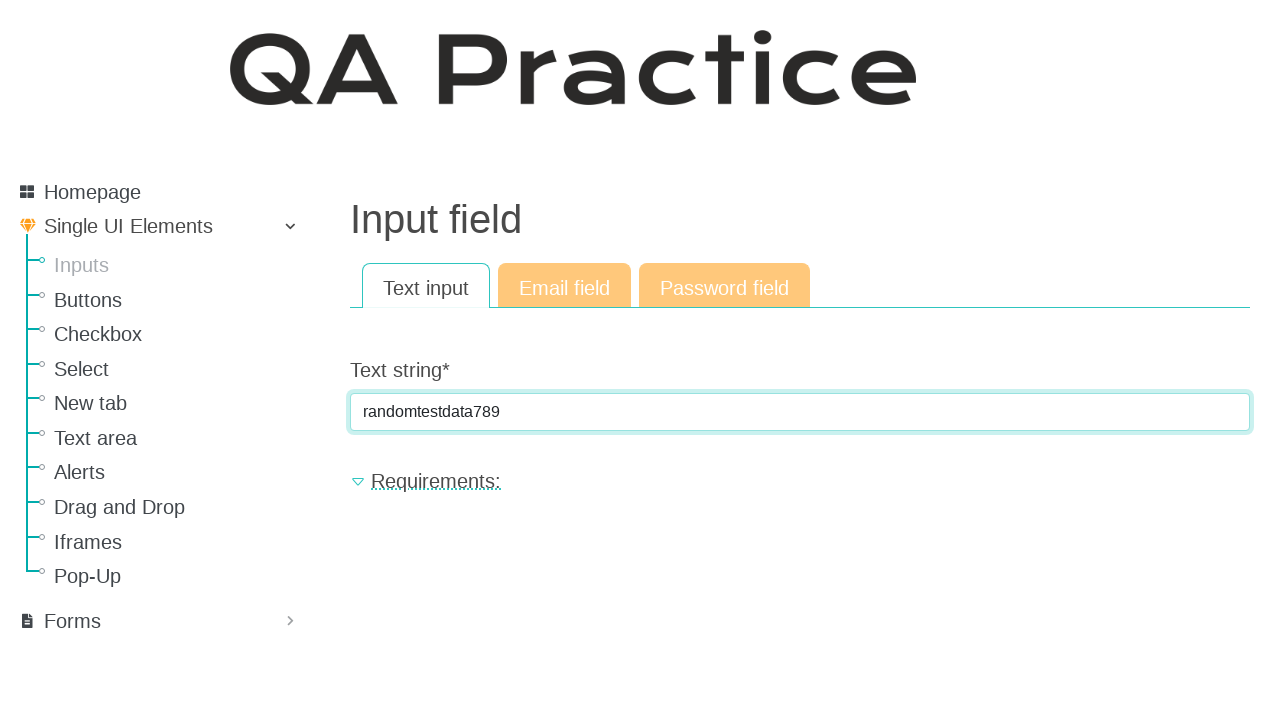

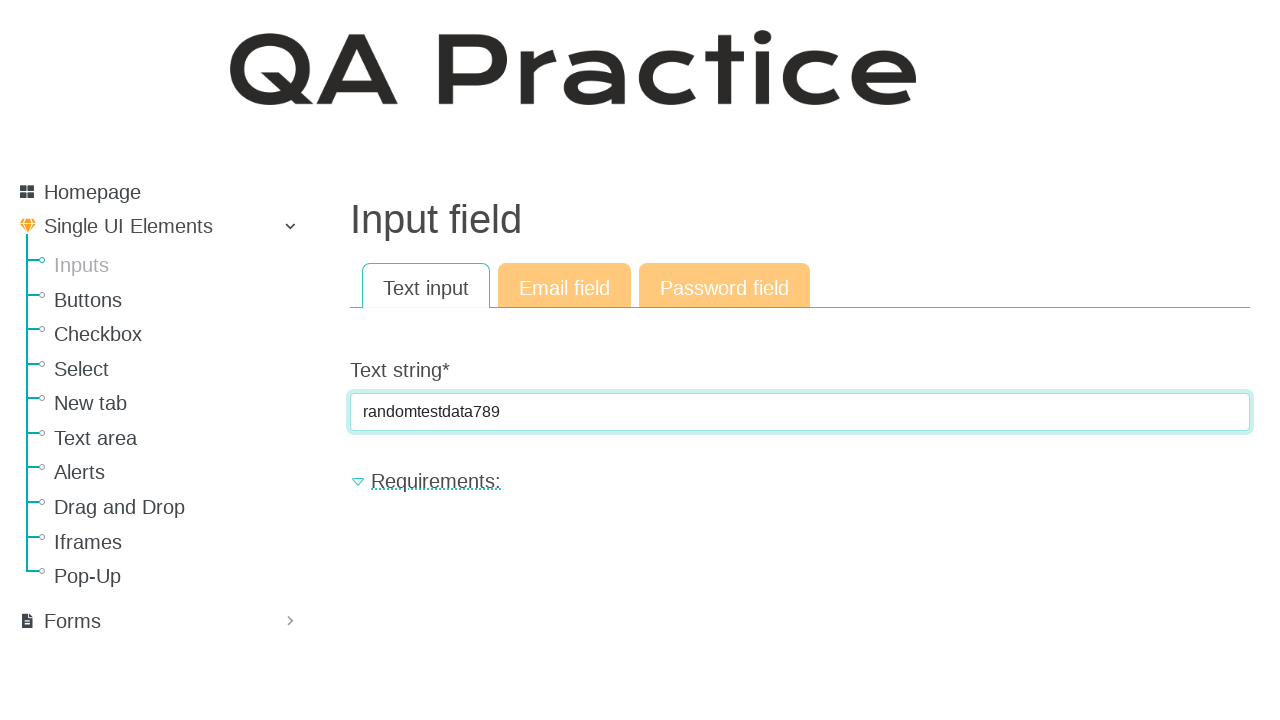